Tests keyboard actions on a text box form by filling username and email fields, then performing select all (Ctrl+A) and cut (Ctrl+X) keyboard shortcuts to demonstrate keyboard interaction capabilities.

Starting URL: https://demoqa.com/text-box

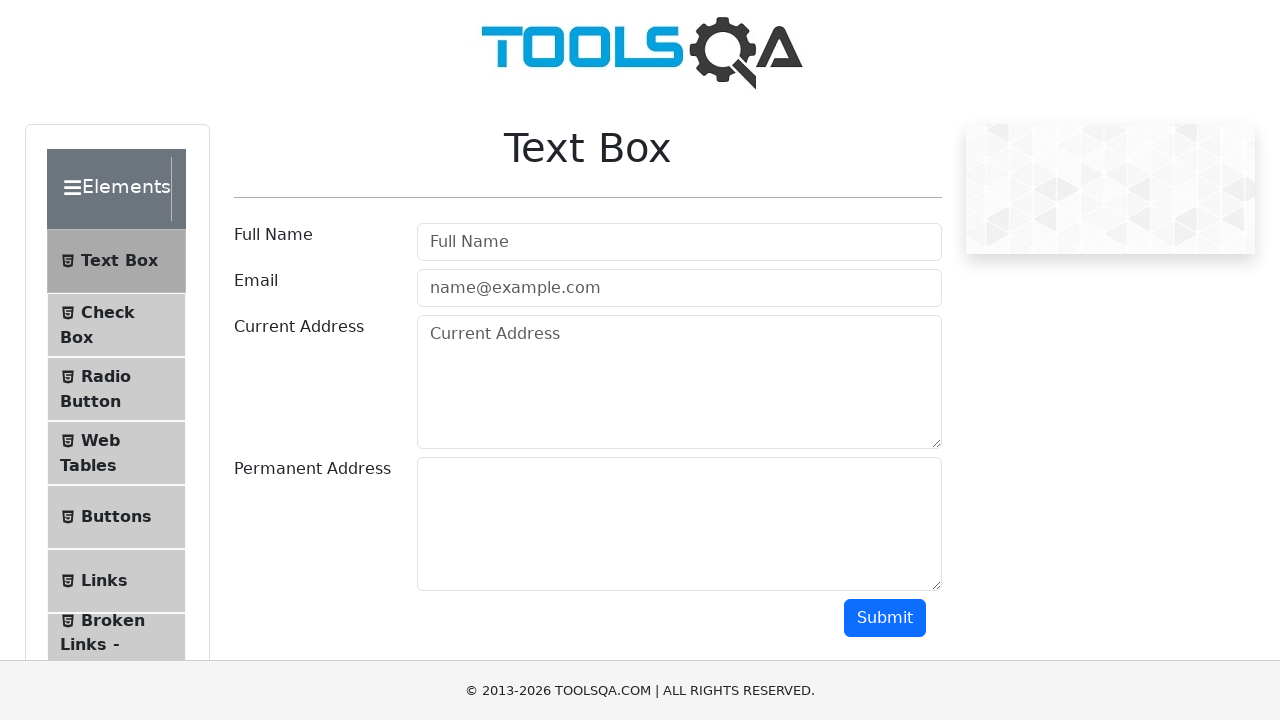

Filled userName field with 'Ramu sigamala' on input#userName
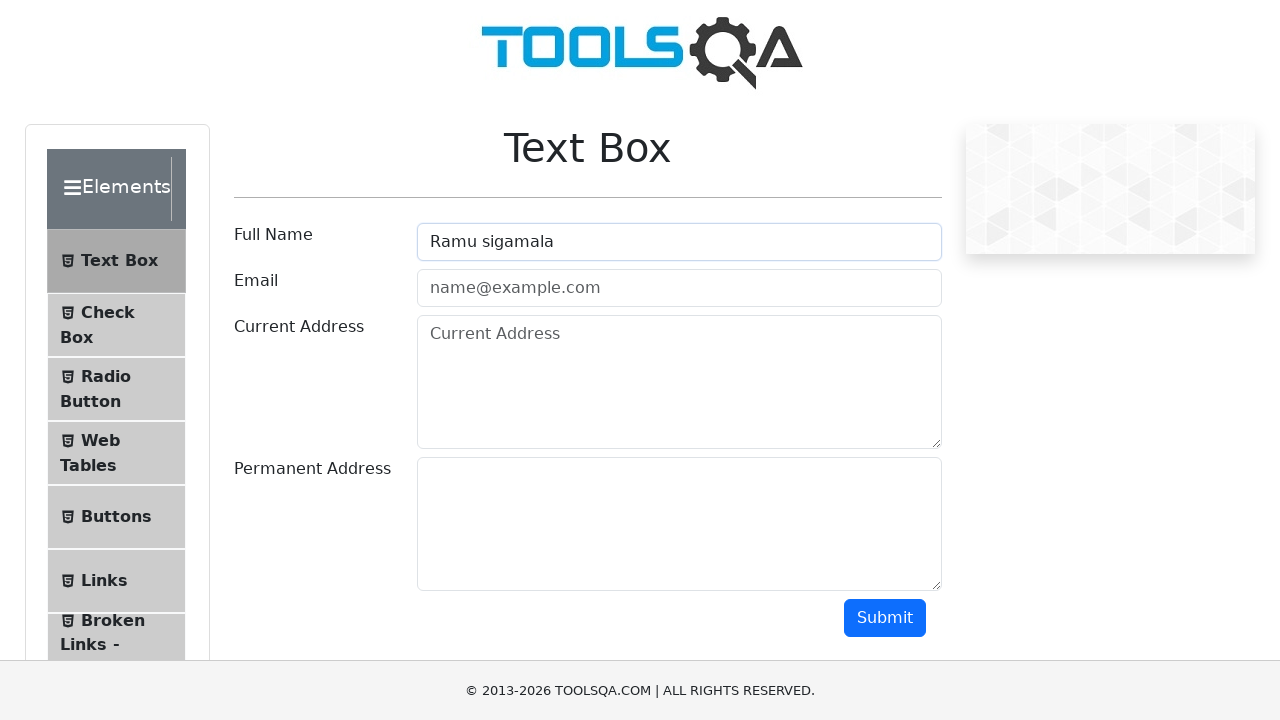

Cleared userEmail field on input#userEmail
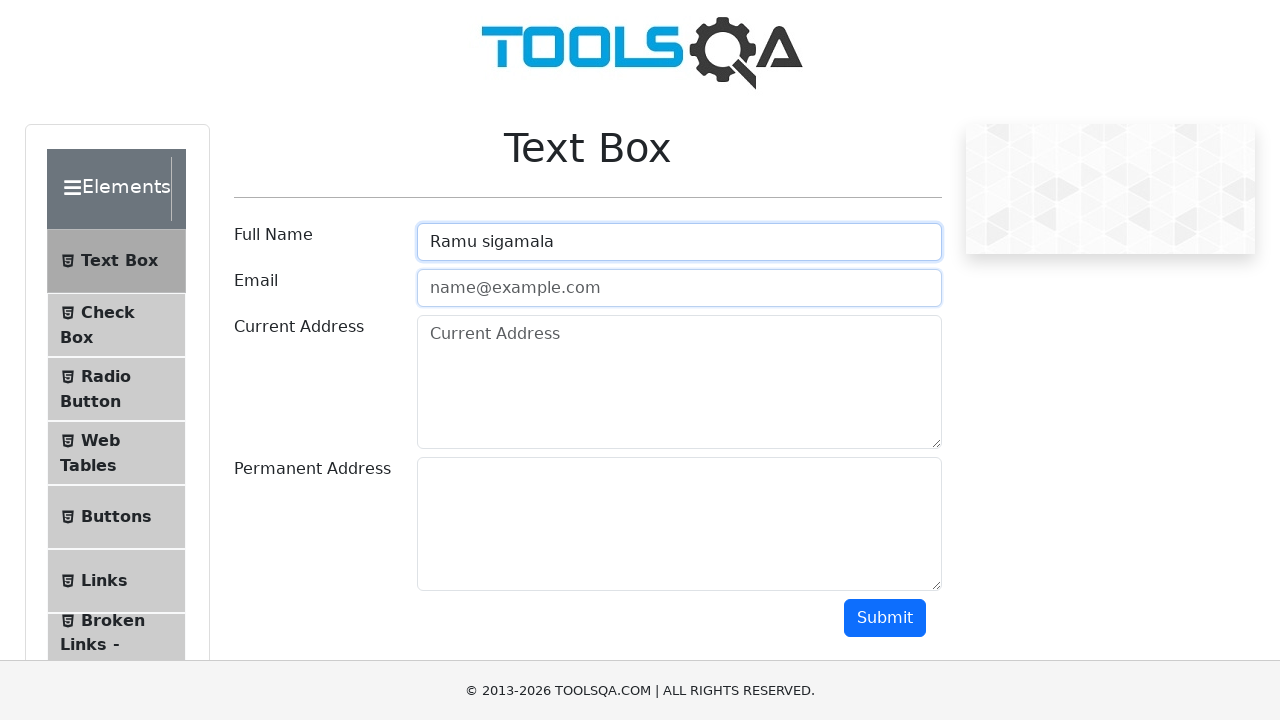

Filled userEmail field with 'ramuperfo@gmail.com' on input#userEmail
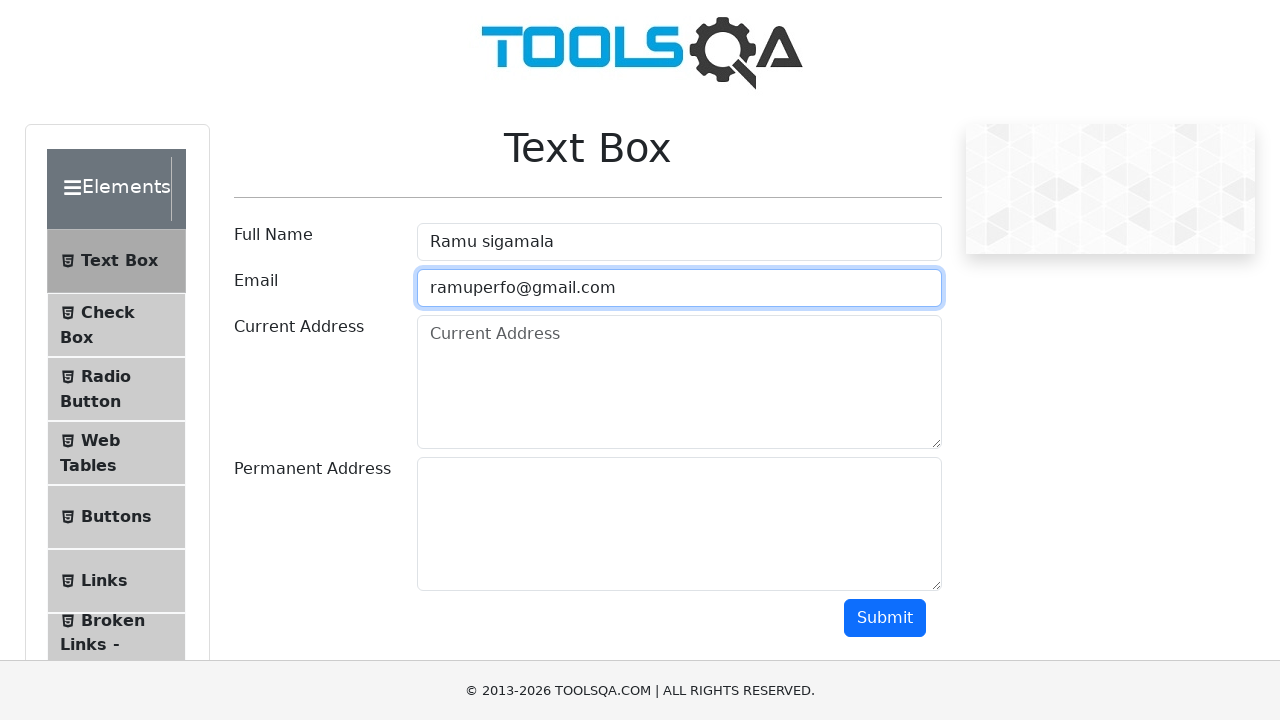

Pressed Ctrl+A to select all text in email field
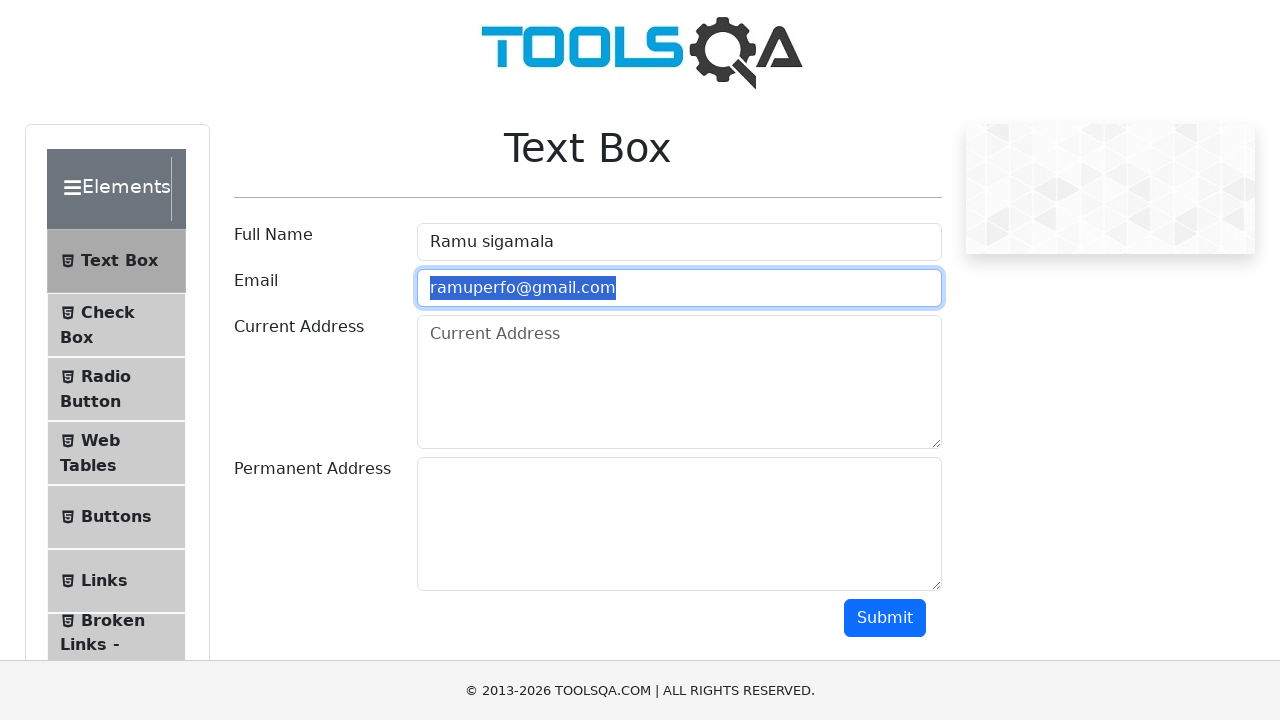

Pressed Ctrl+X to cut selected text from email field
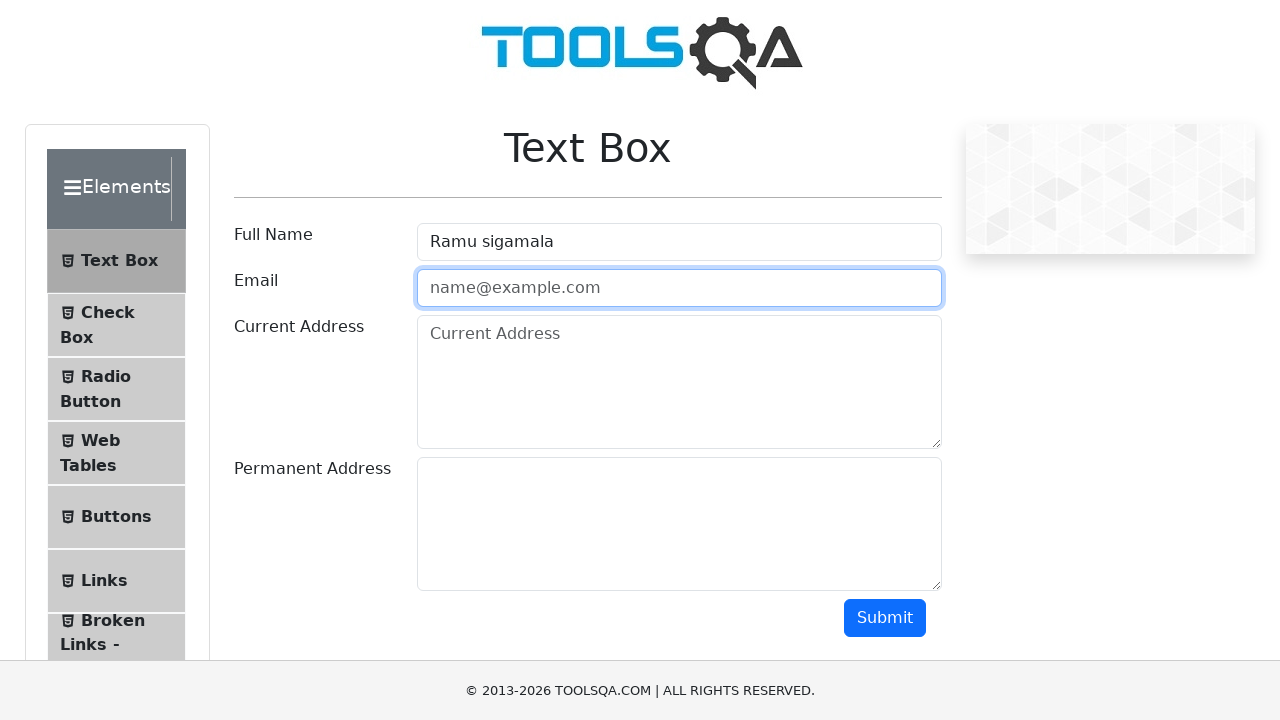

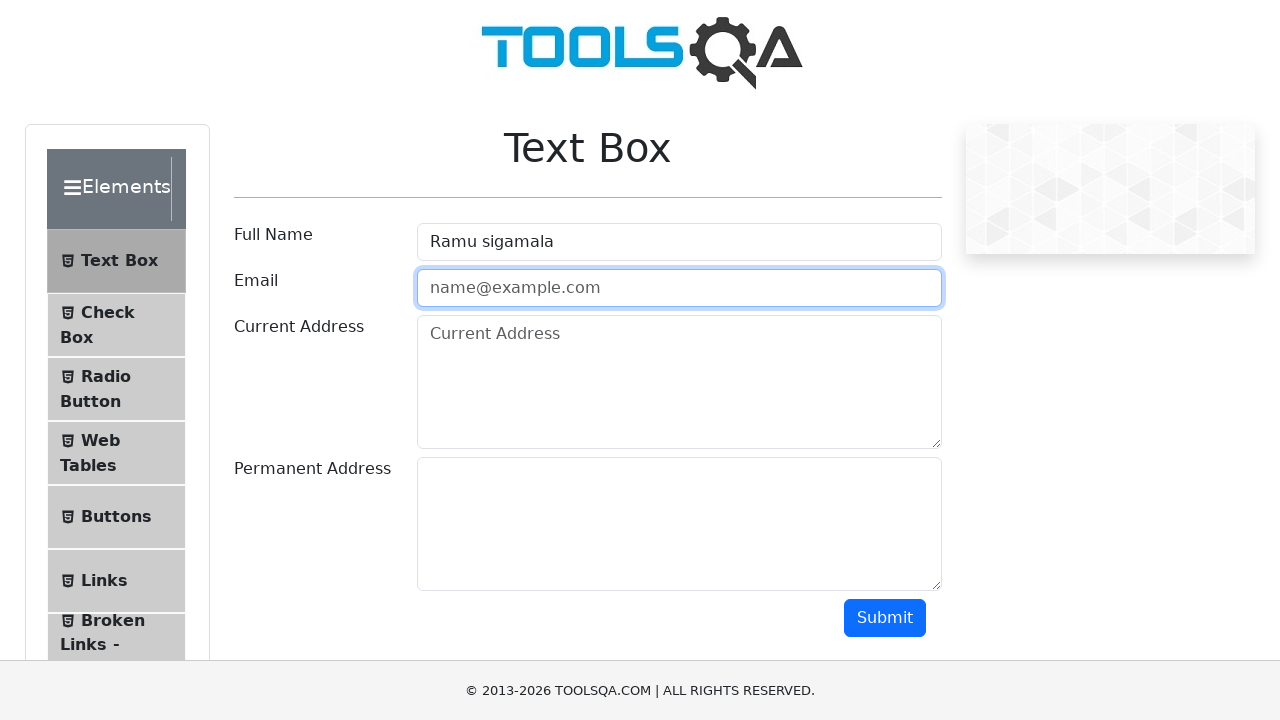